Tests GitHub's advanced search form by filling in search criteria (search term, repository owner, date, and language) and submitting the form to perform a repository search.

Starting URL: https://github.com/search/advanced

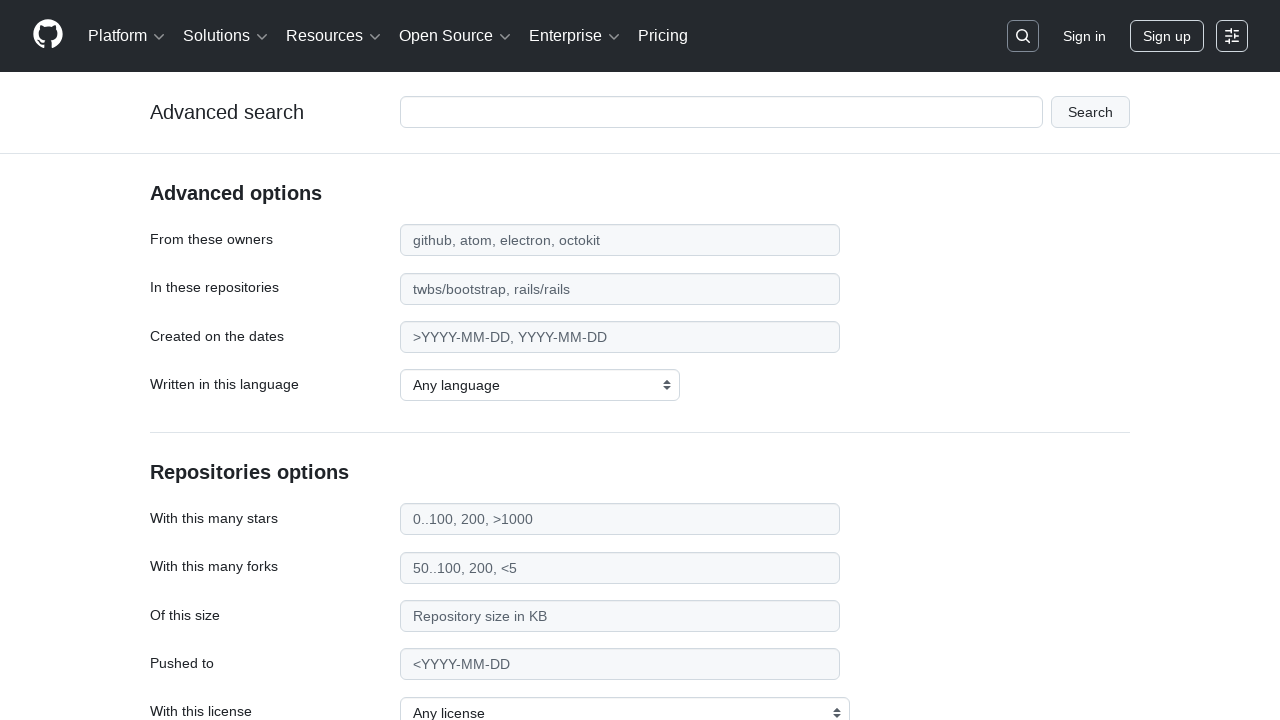

Filled main search input with 'web-scraping' on #adv_code_search input.js-advanced-search-input
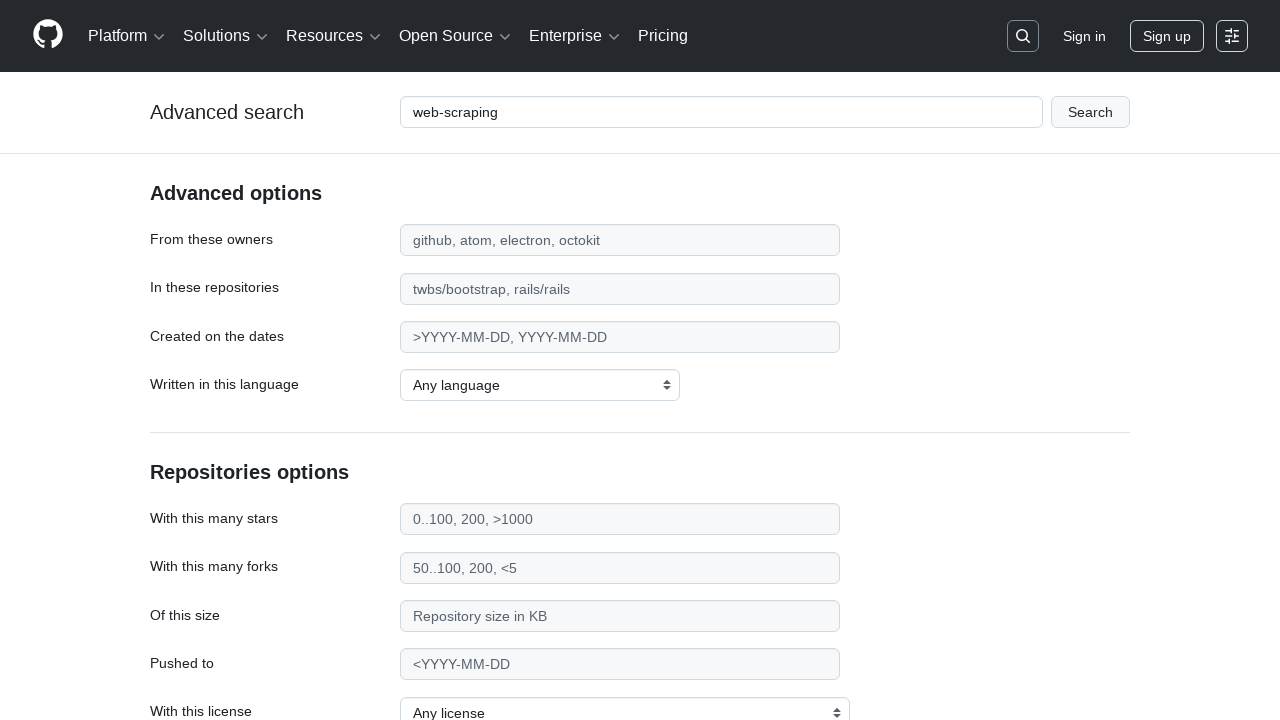

Filled repository owner field with 'microsoft' on #search_from
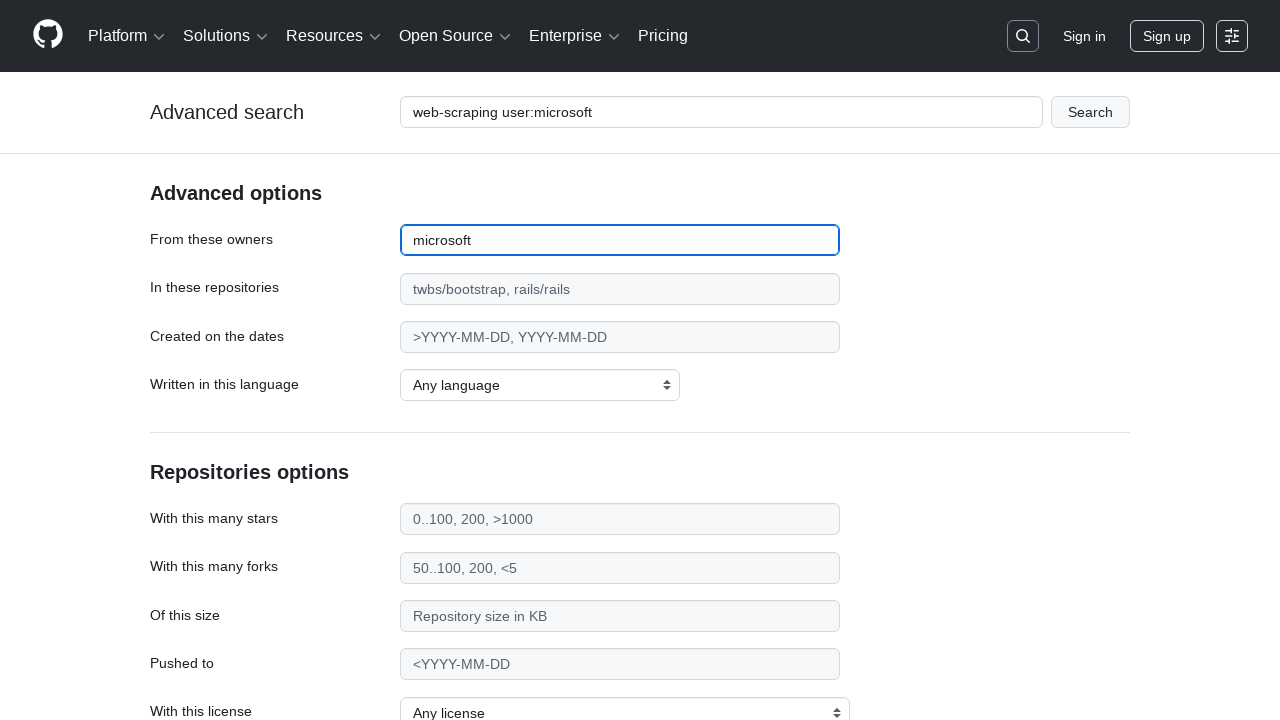

Filled date filter field with '>2020' on #search_date
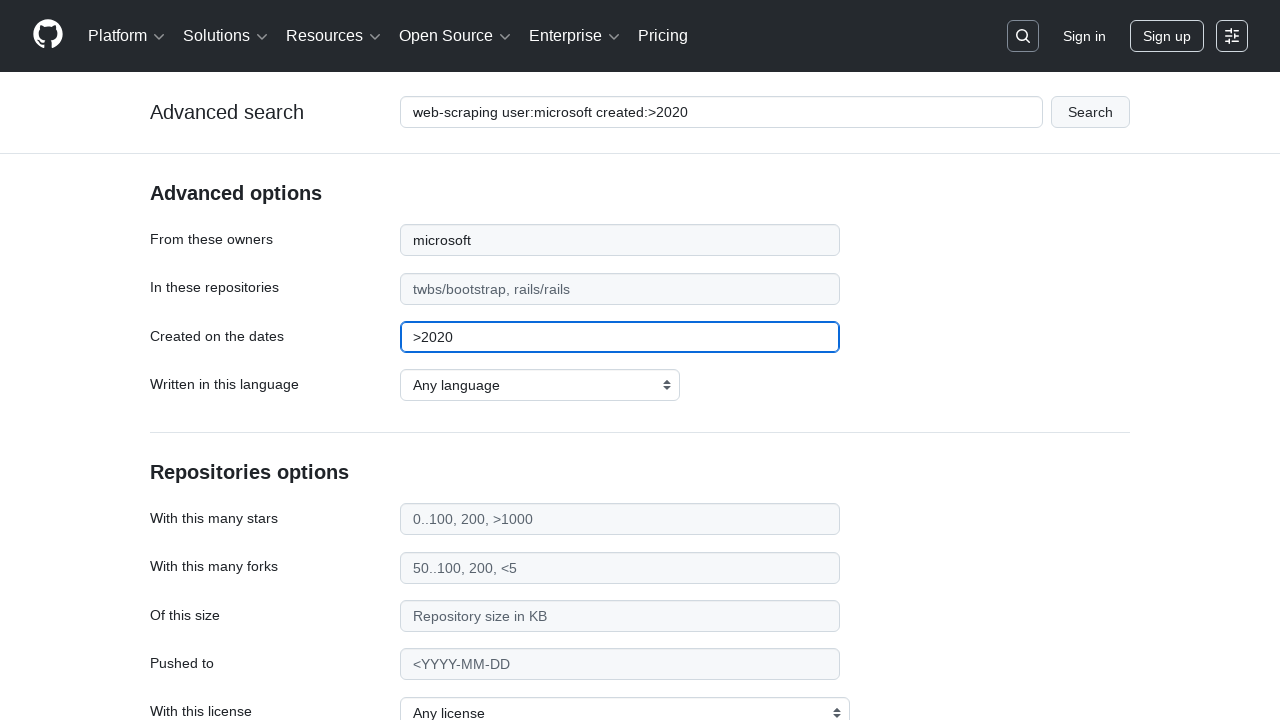

Selected JavaScript as the programming language on select#search_language
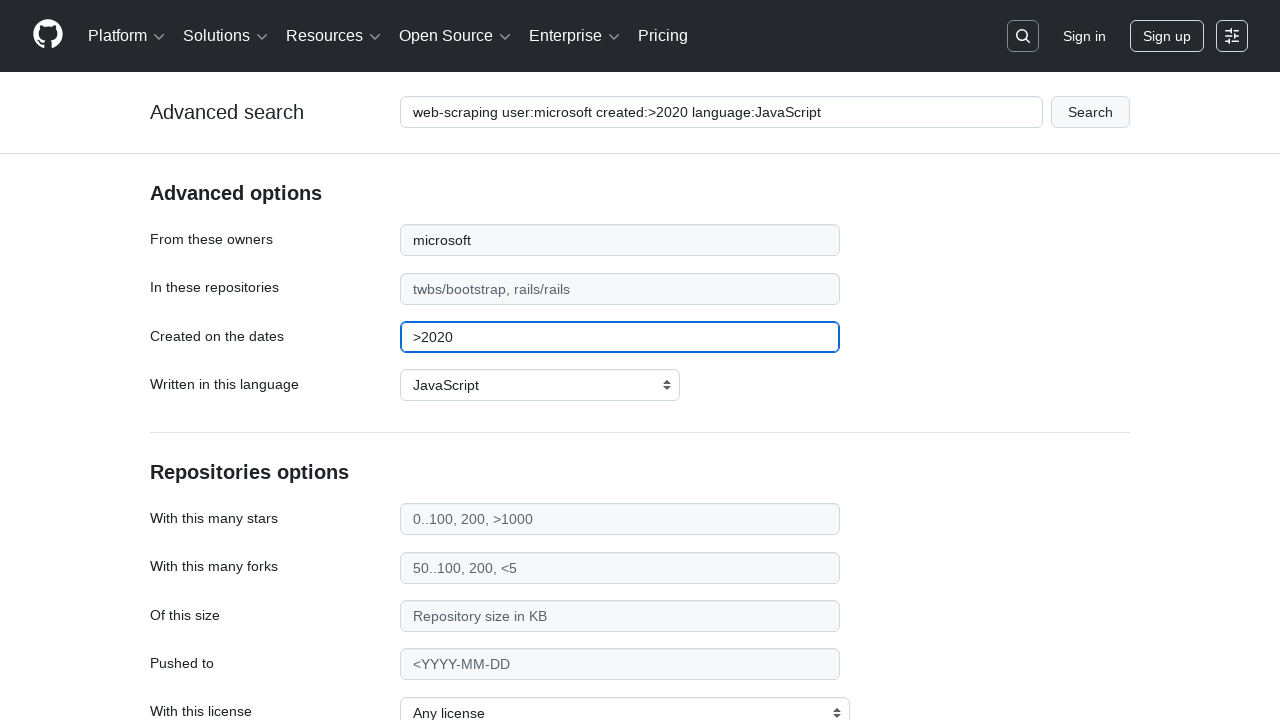

Clicked submit button to perform advanced search at (1090, 112) on #adv_code_search button[type="submit"]
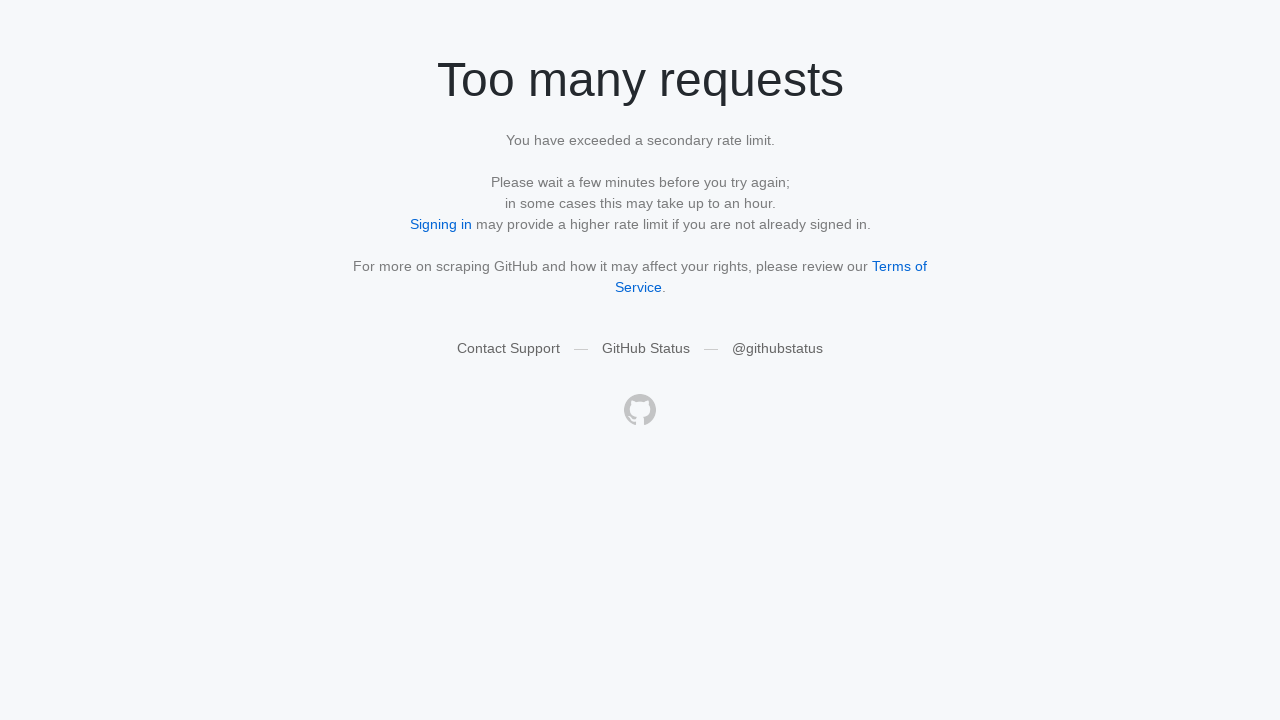

Search results page loaded
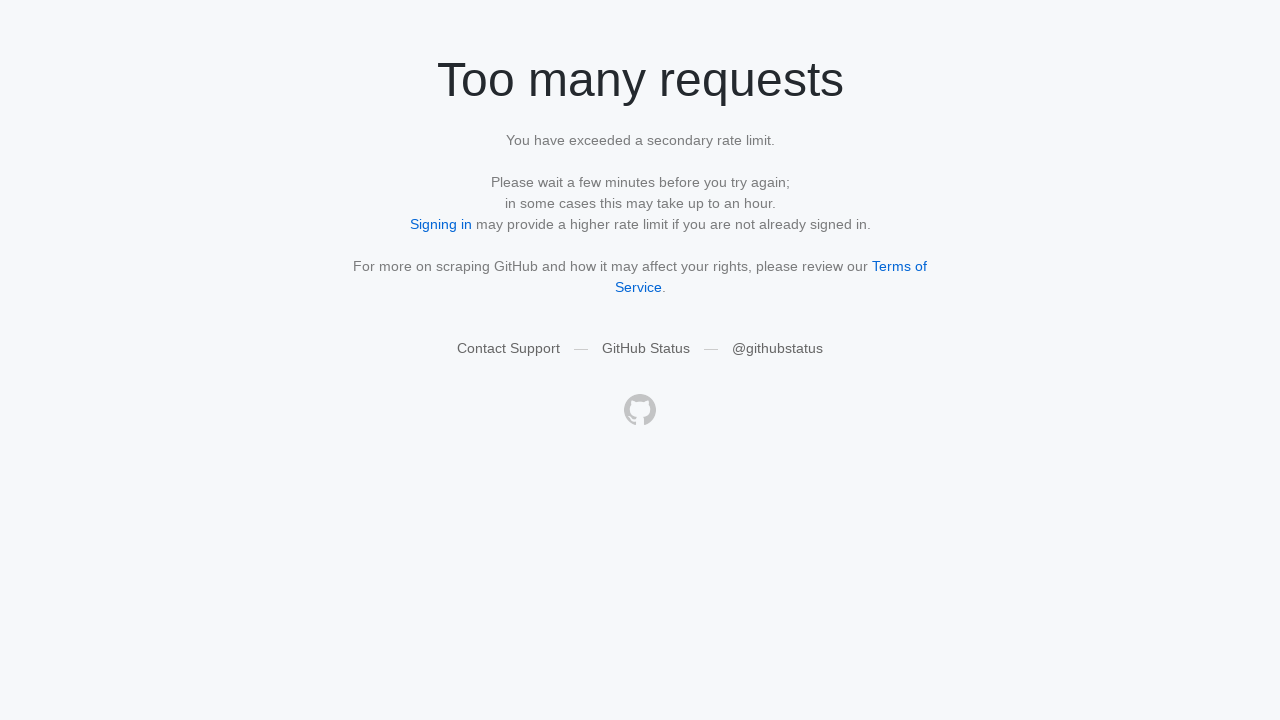

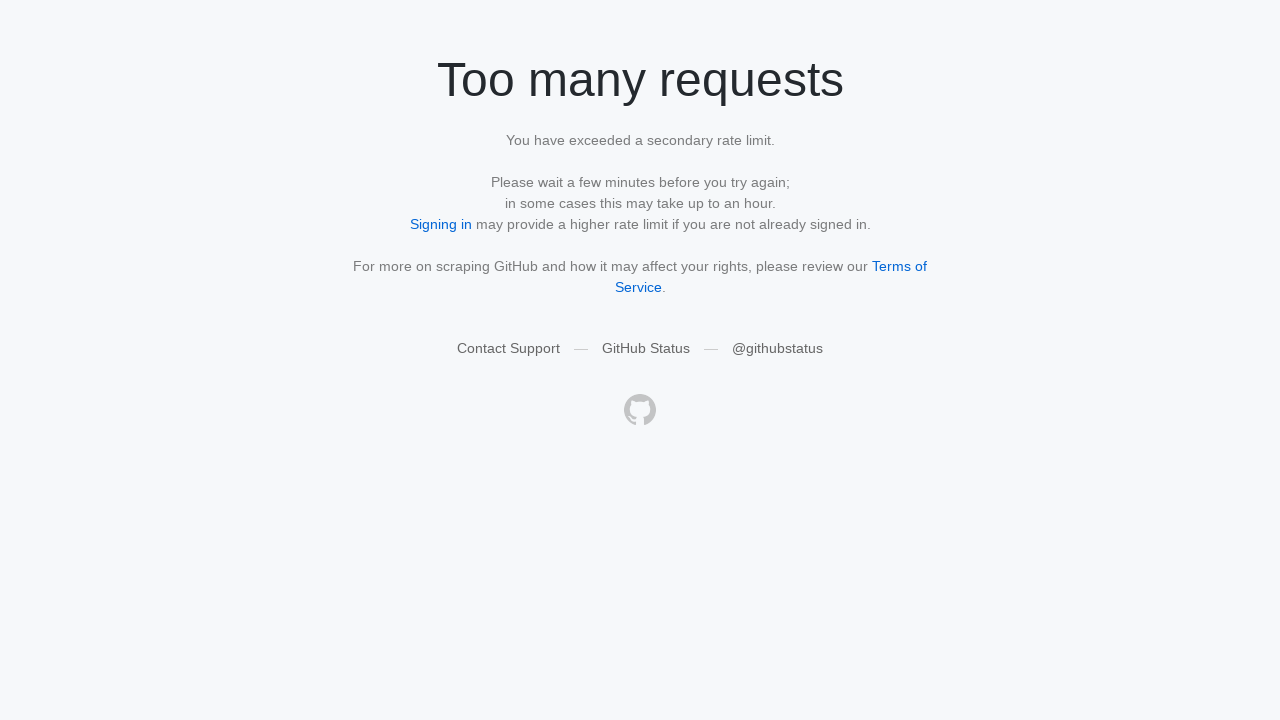